Tests drag and drop functionality on jQuery UI demo page by dragging an element into a droppable area within an iframe

Starting URL: https://jqueryui.com/droppable/

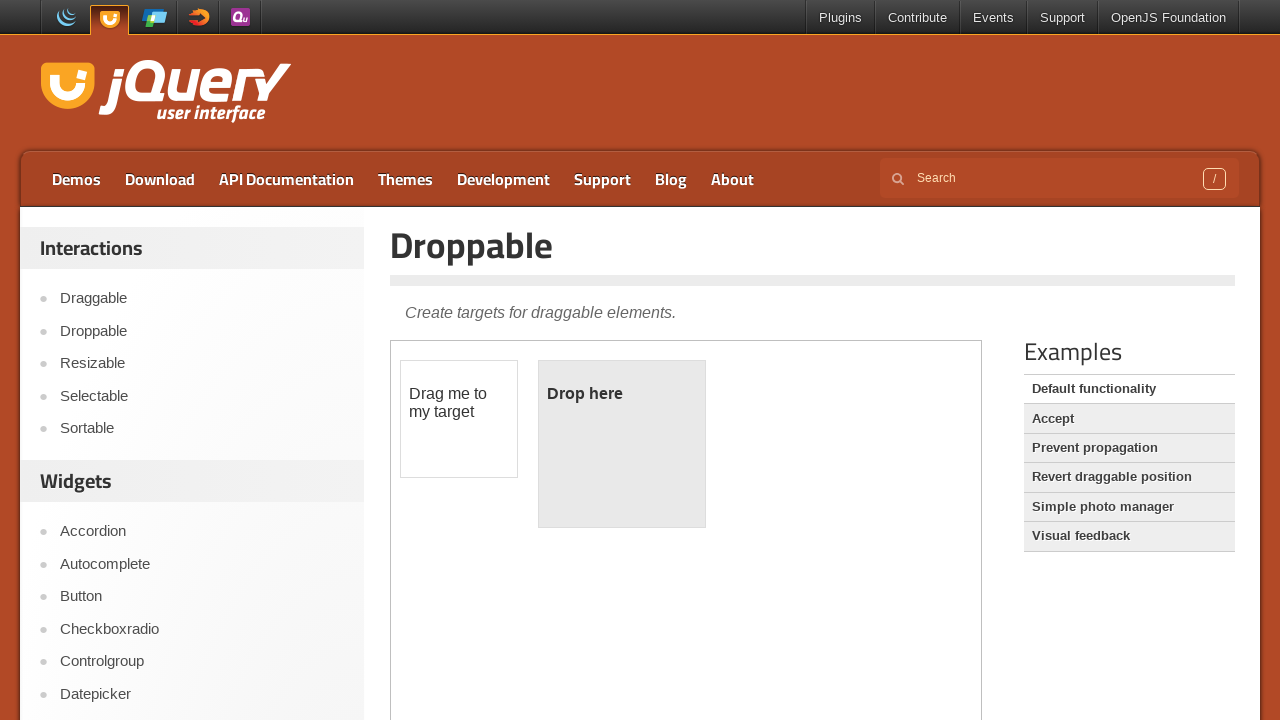

Located the demo iframe
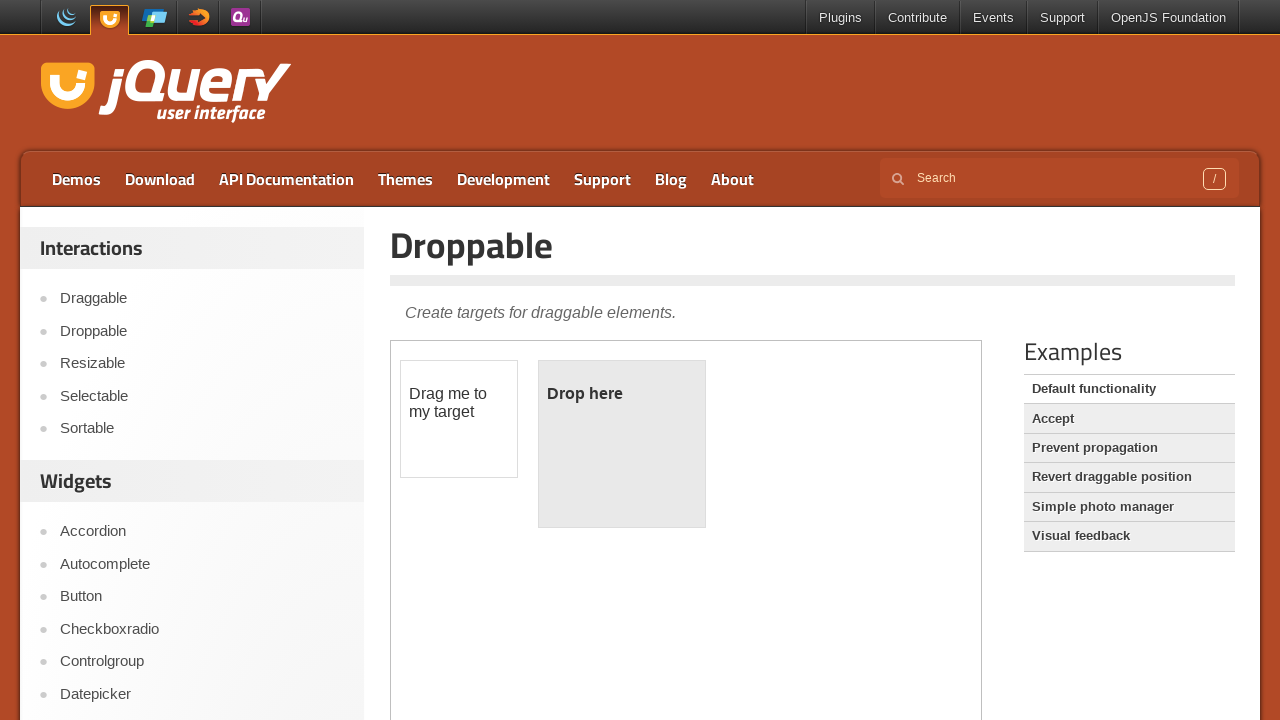

Located the draggable element within the iframe
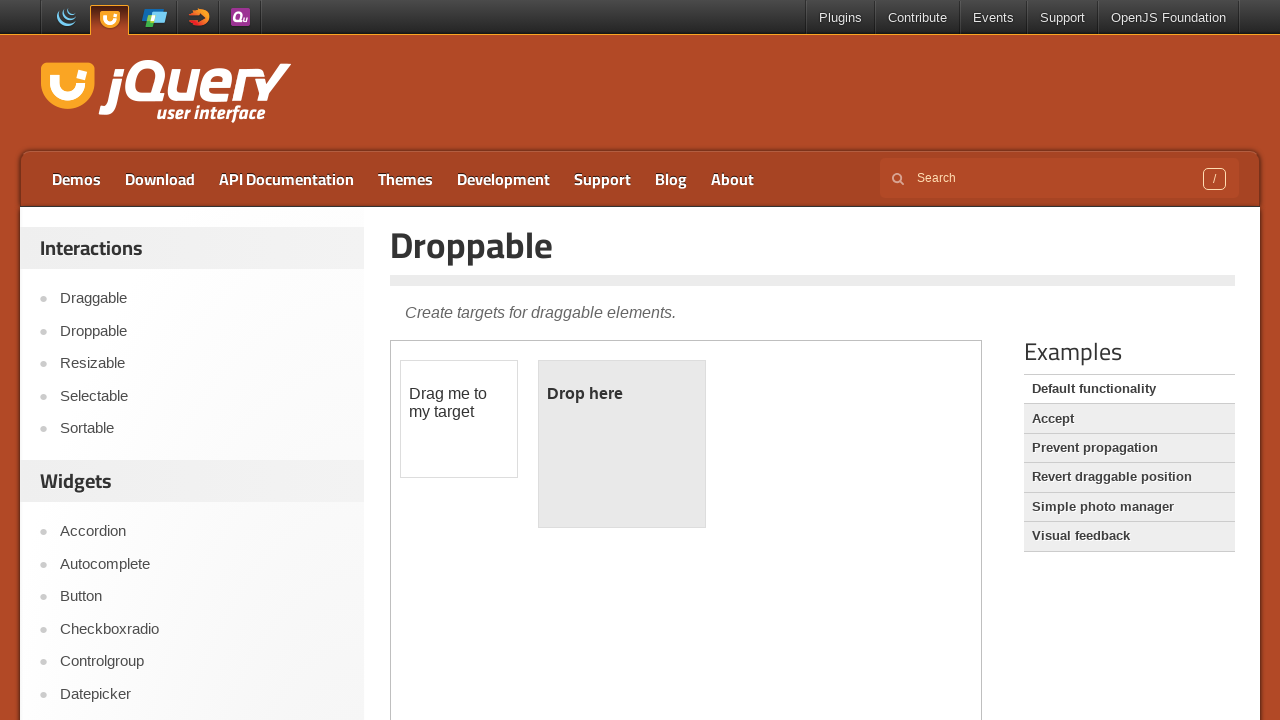

Located the droppable element within the iframe
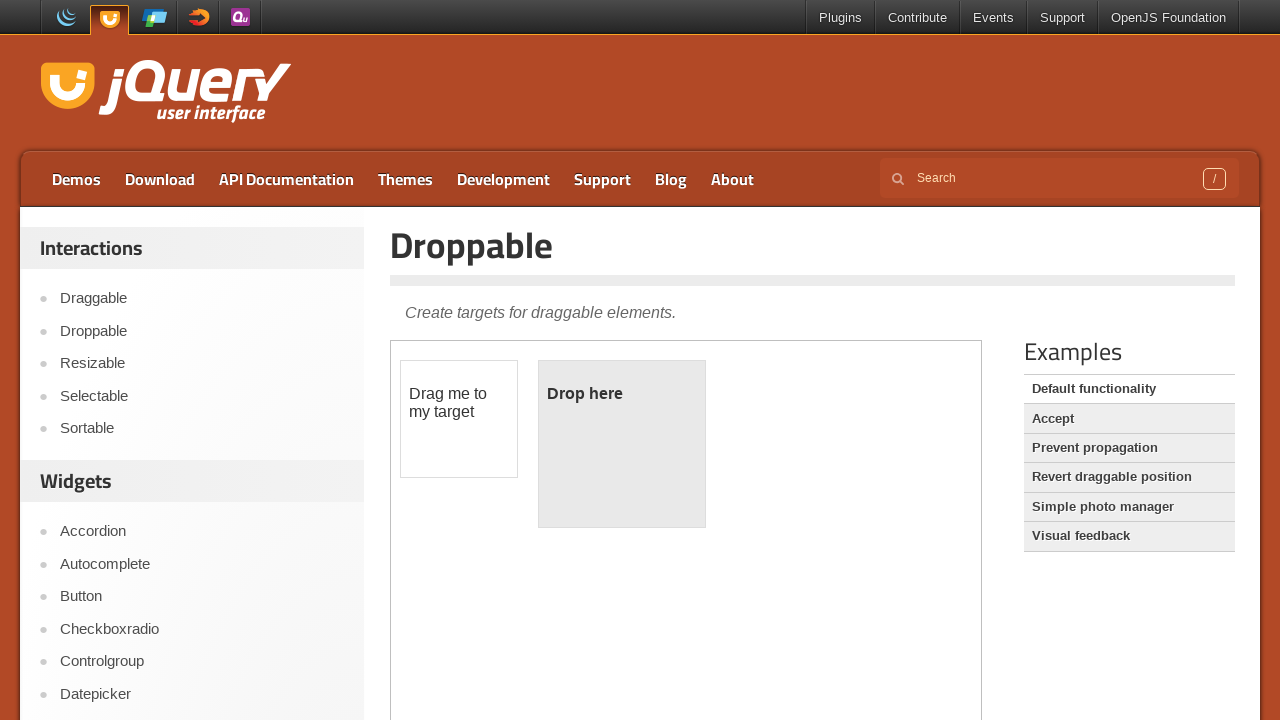

Dragged the draggable element into the droppable area at (622, 444)
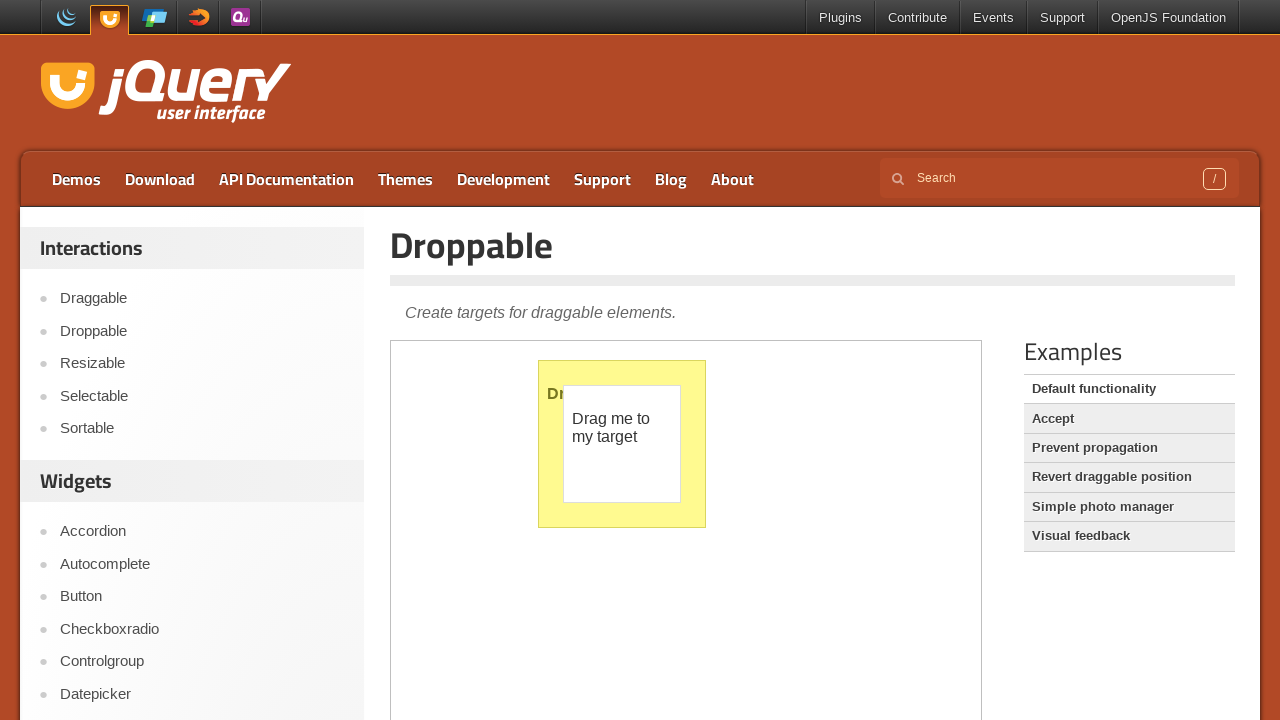

Verified iframe count on main page: 1
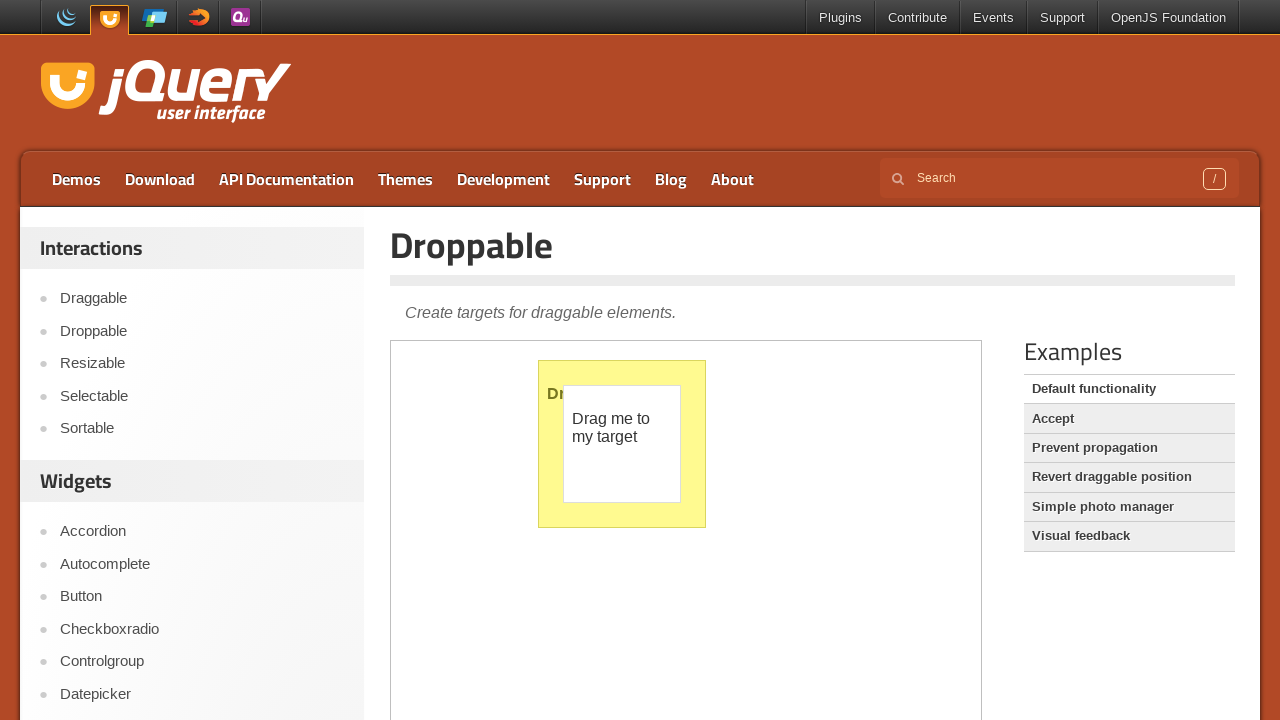

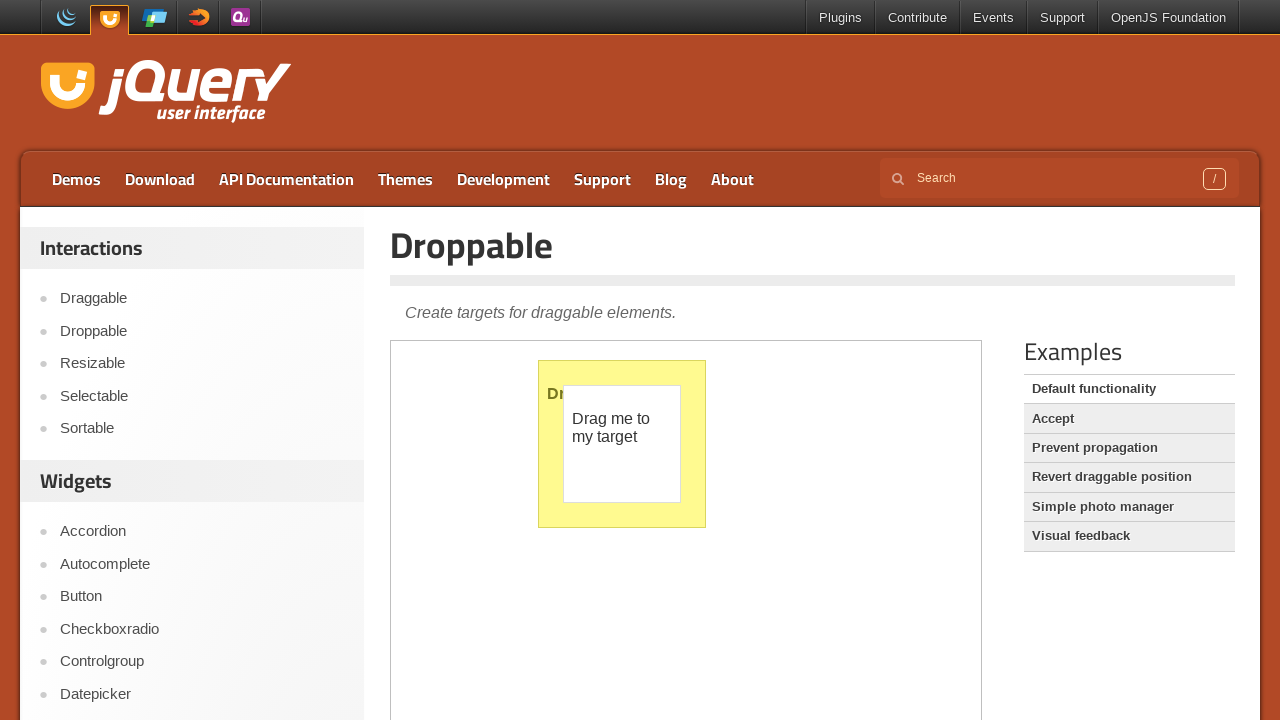